Tests a basic calculator by entering two numbers and performing addition operation, then verifying the result

Starting URL: https://testsheepnz.github.io/BasicCalculator.html

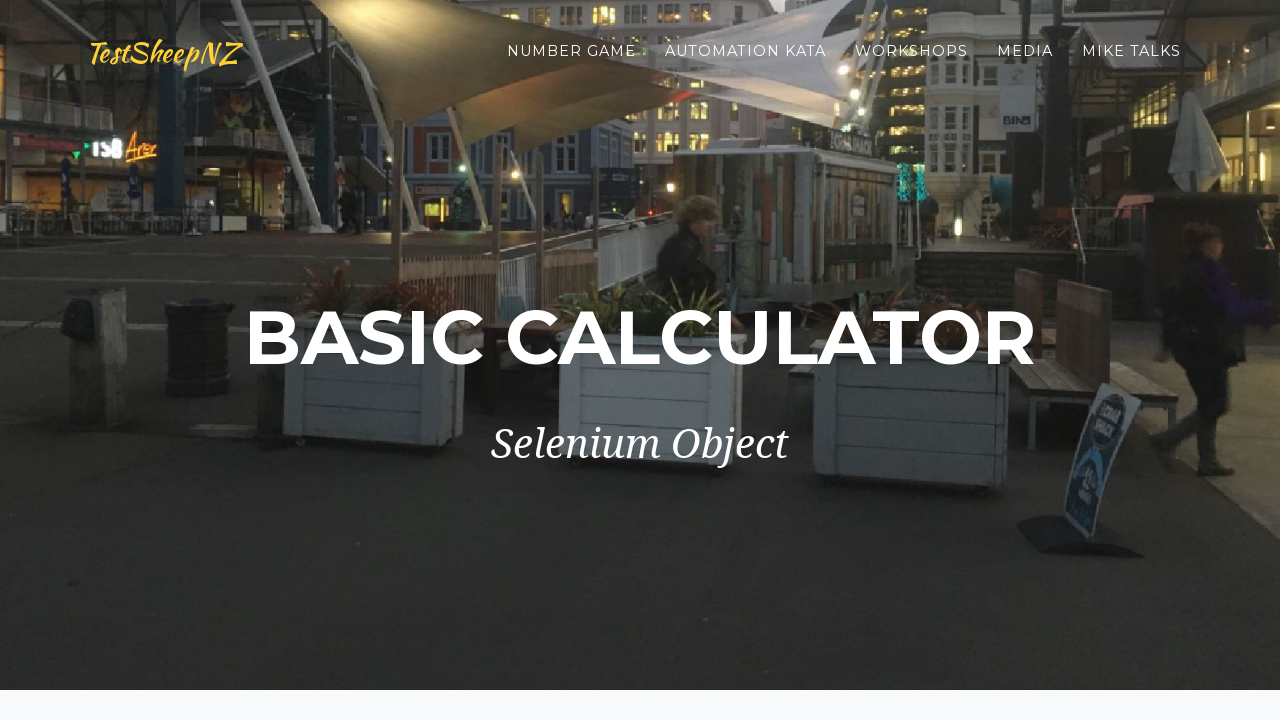

Entered first number '15' into the calculator on #number1Field
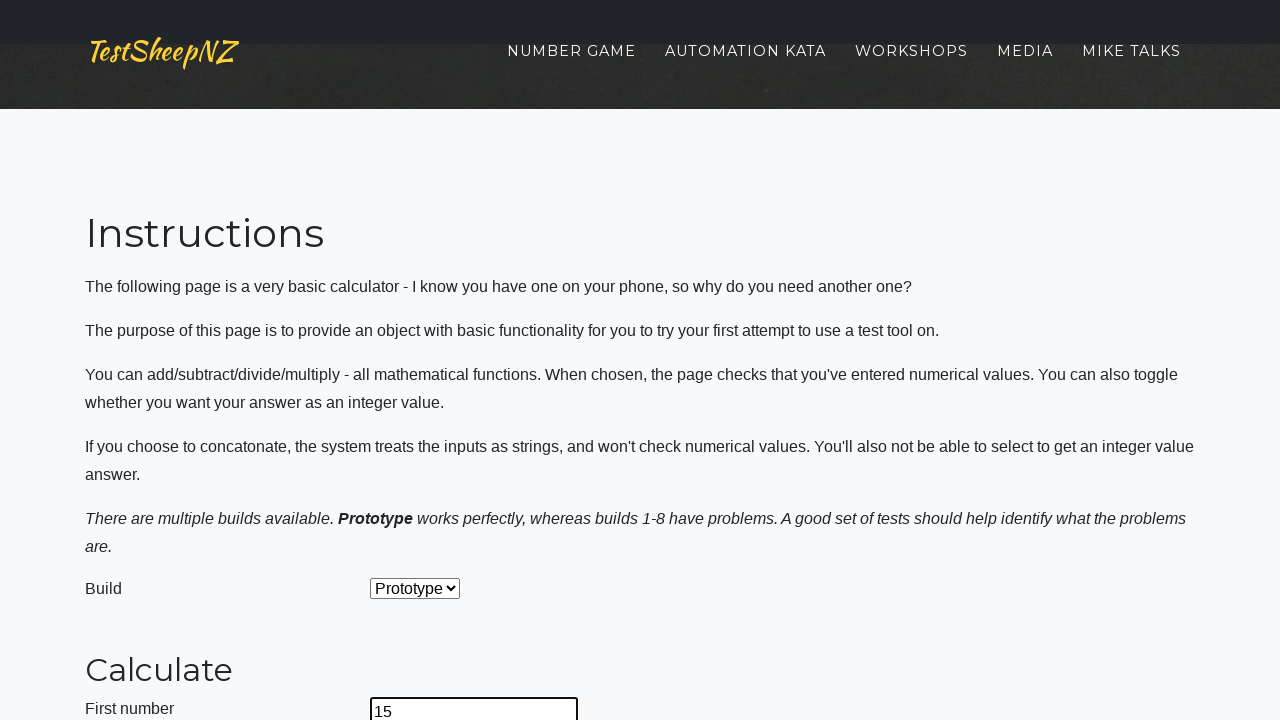

Entered second number '25' into the calculator on xpath=/html/body/section/div/div/div/form[2]/div[2]/div[2]/input
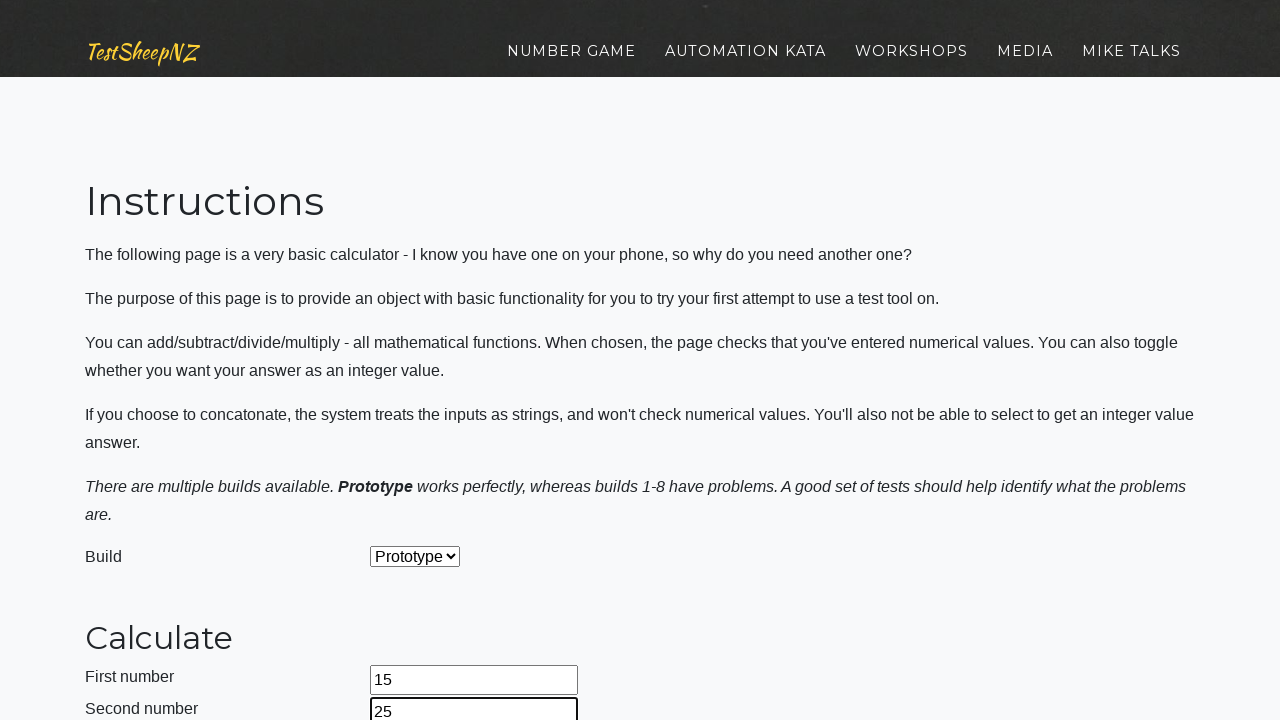

Clicked the calculate button to perform addition at (422, 361) on #calculateButton
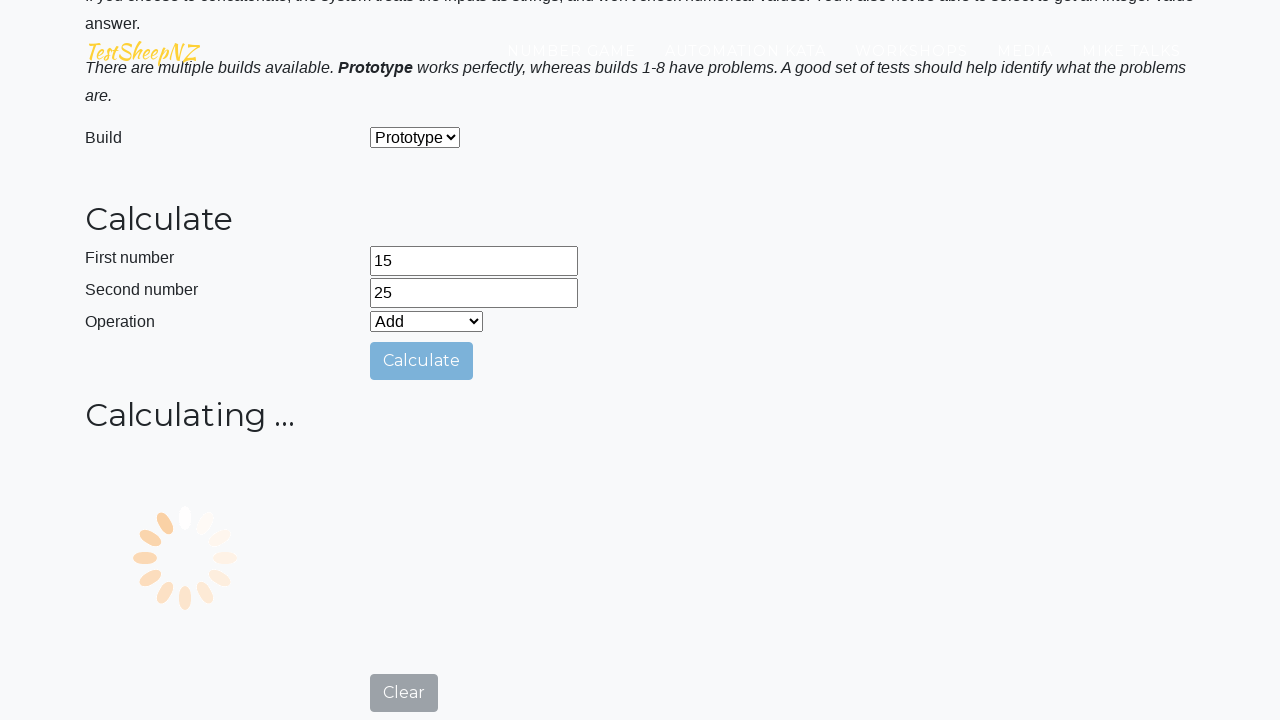

Retrieved the result from the answer field
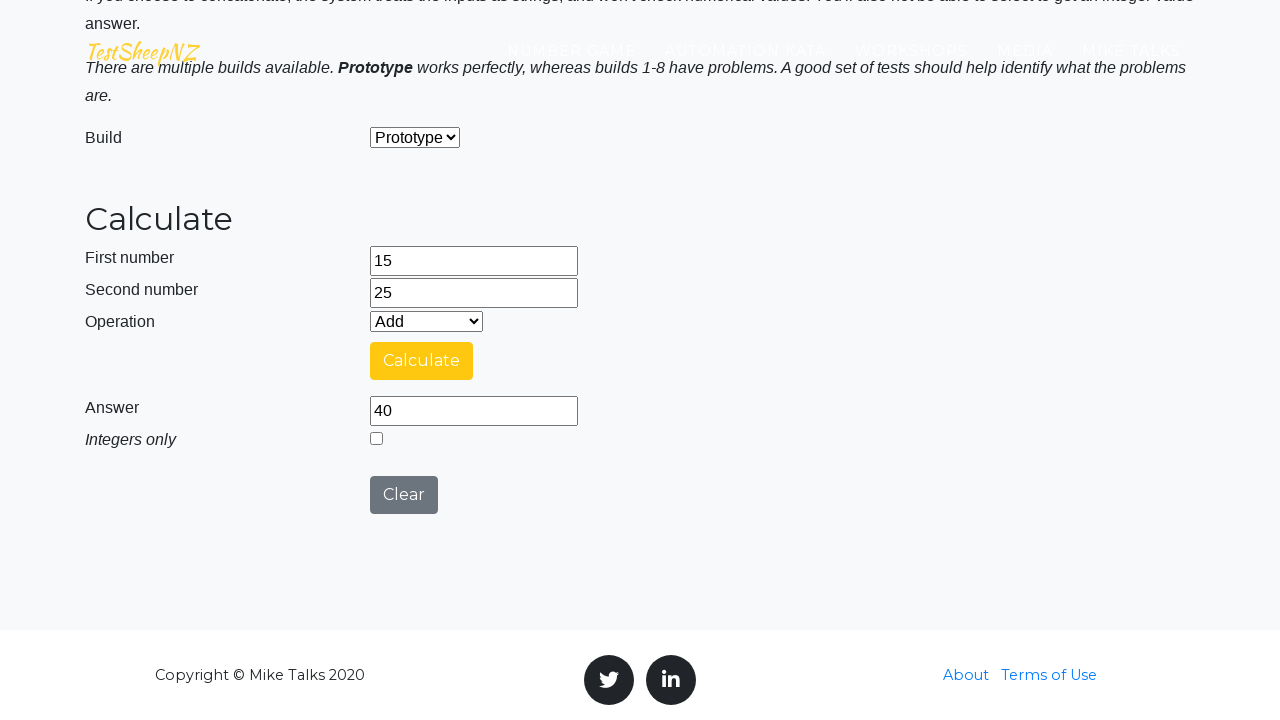

Verified the result is 40 - addition calculation successful
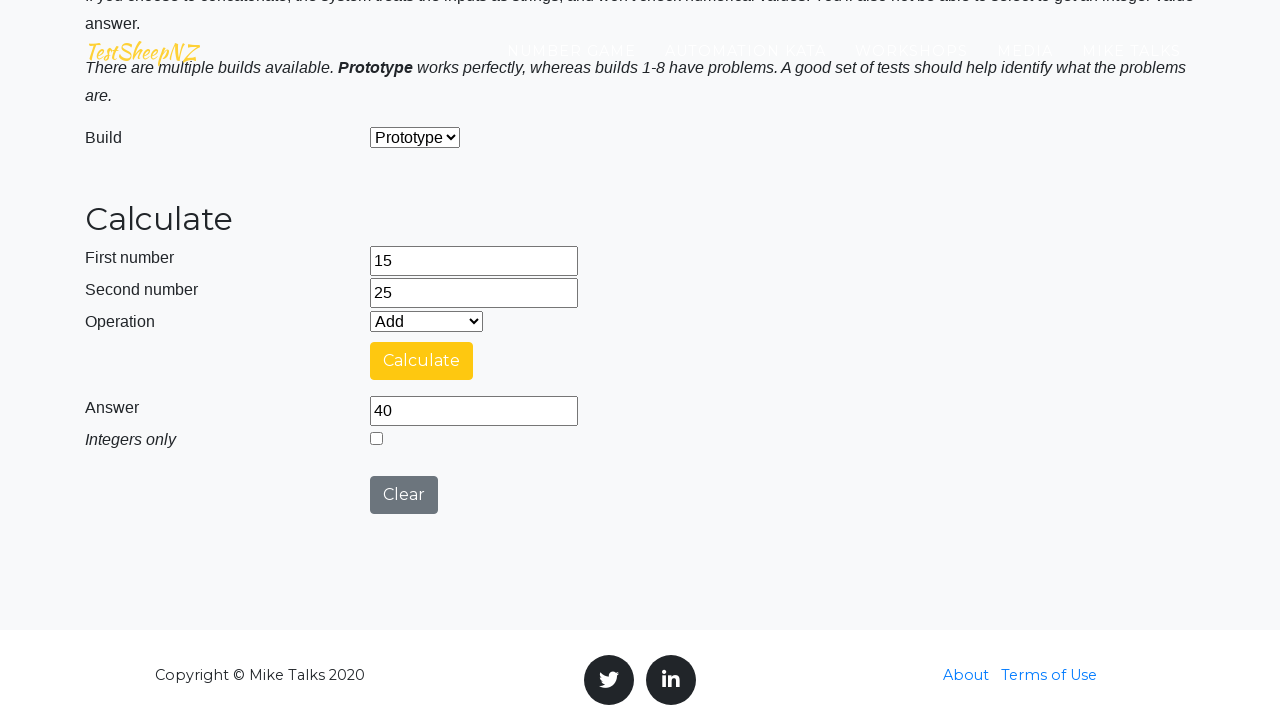

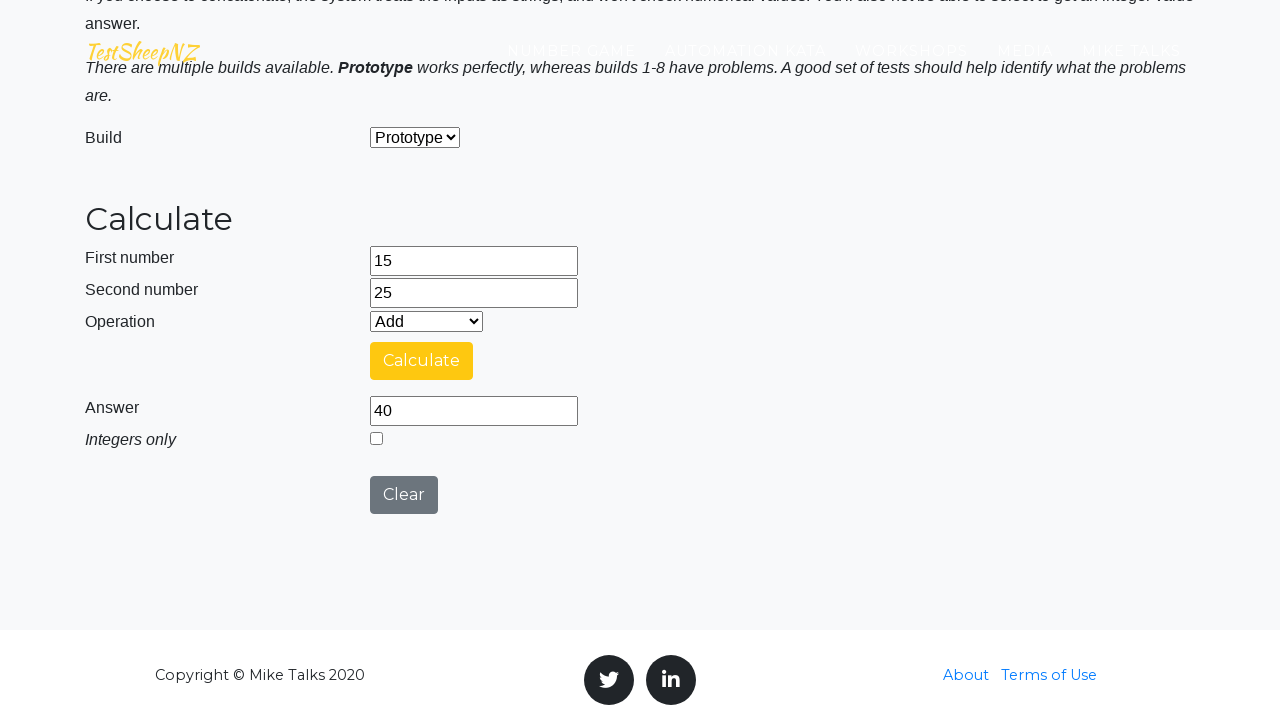